Navigates to Trading Economics crude oil commodity page and waits for price data table to load

Starting URL: https://tradingeconomics.com/commodity/crude-oil

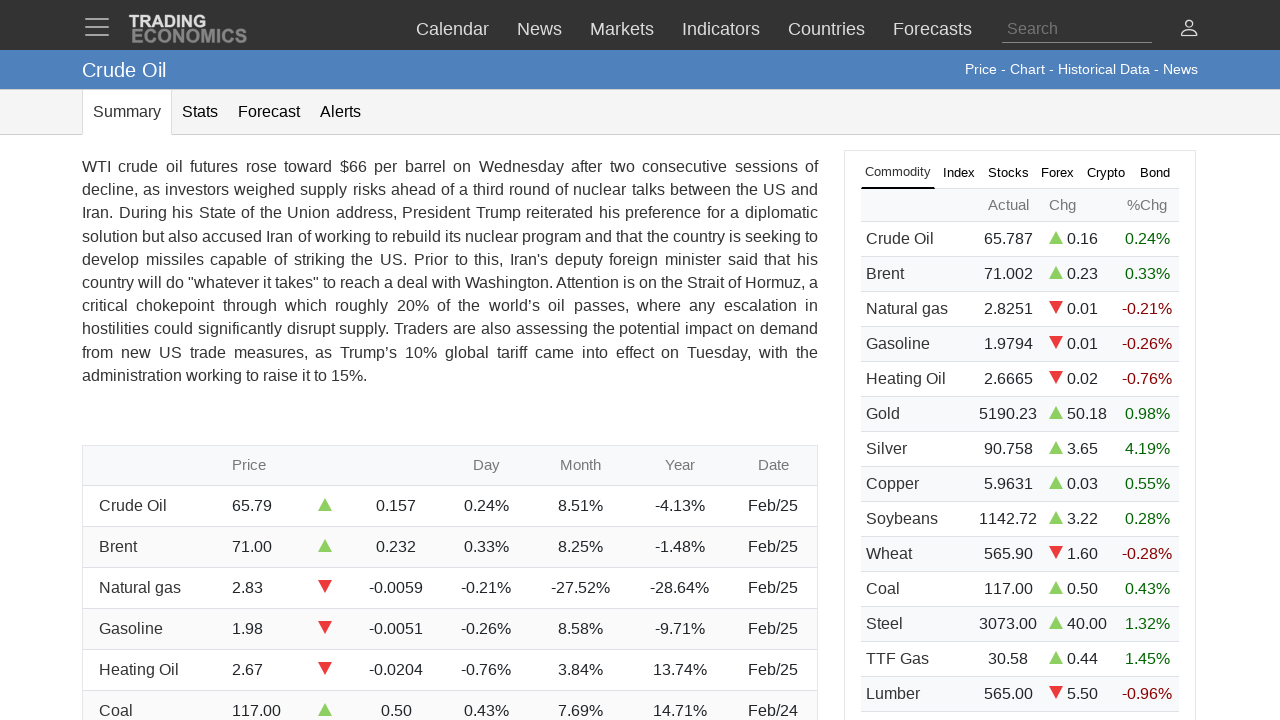

Navigated to Trading Economics crude oil commodity page
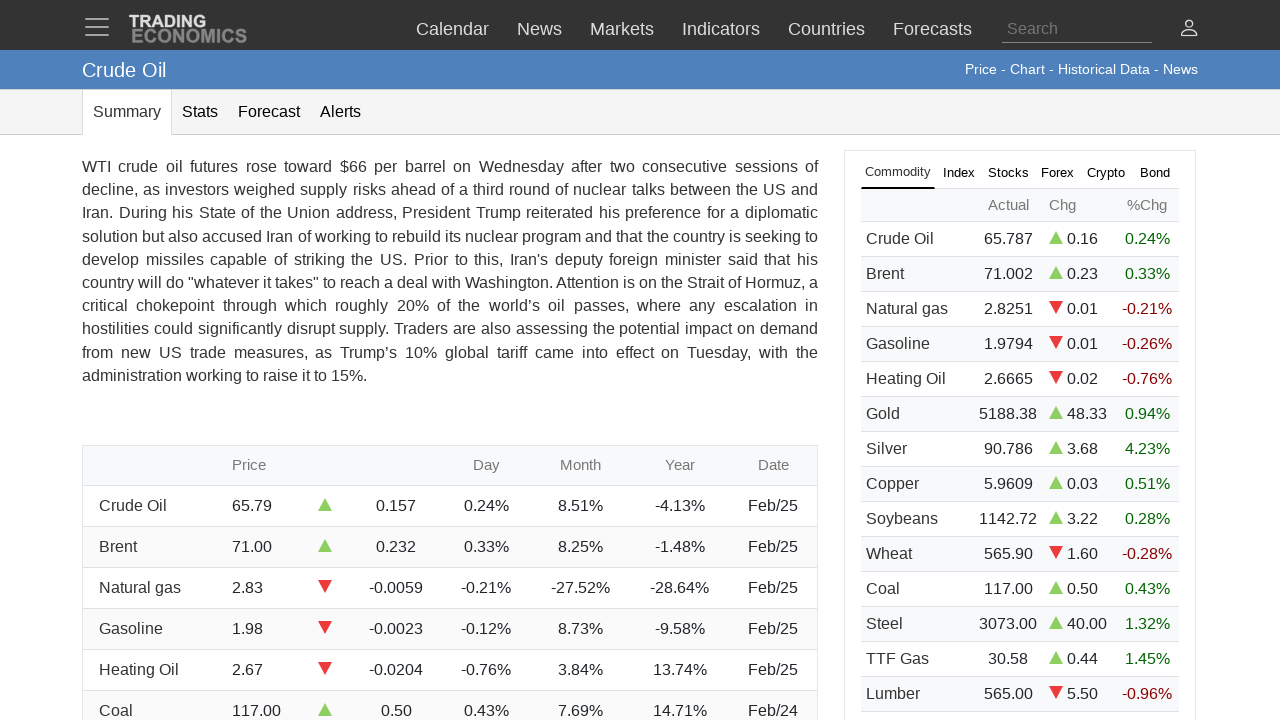

Price data table loaded successfully
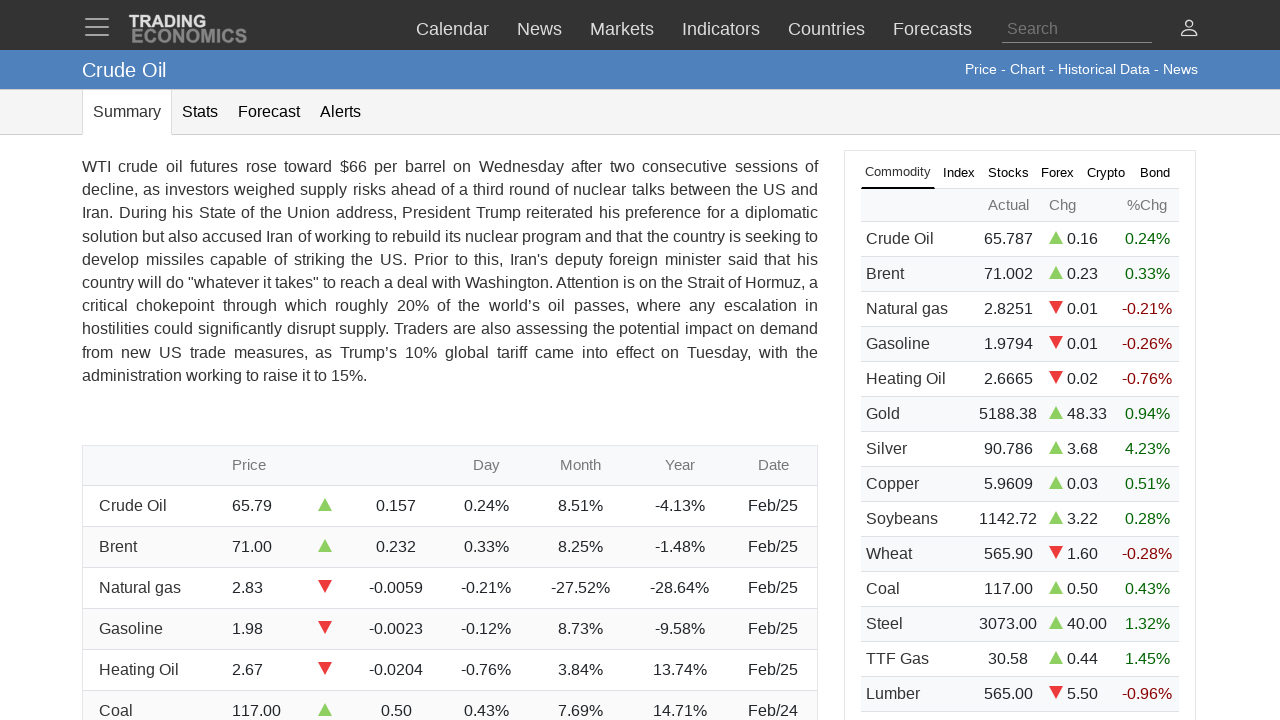

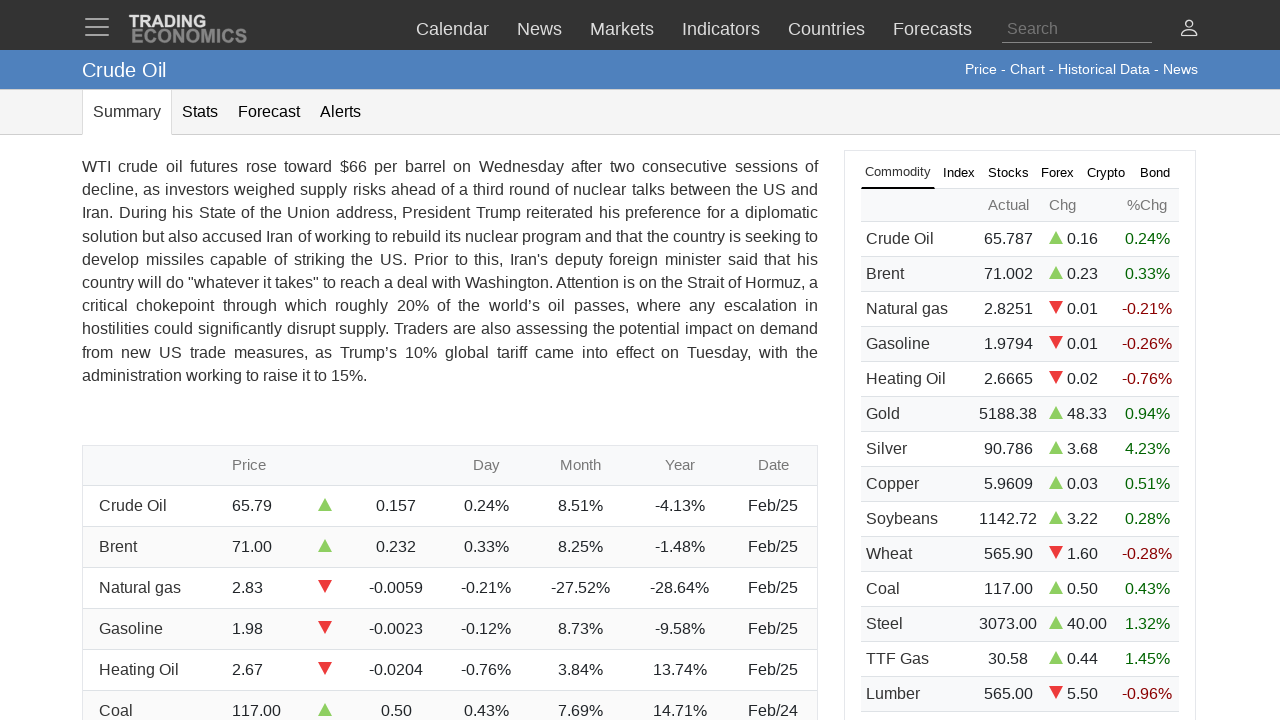